Tests filling out a sign-up form with dynamic attributes by locating elements using partial class names and XPath expressions, then submitting the form and verifying the confirmation message appears.

Starting URL: https://v1.training-support.net/selenium/dynamic-attributes

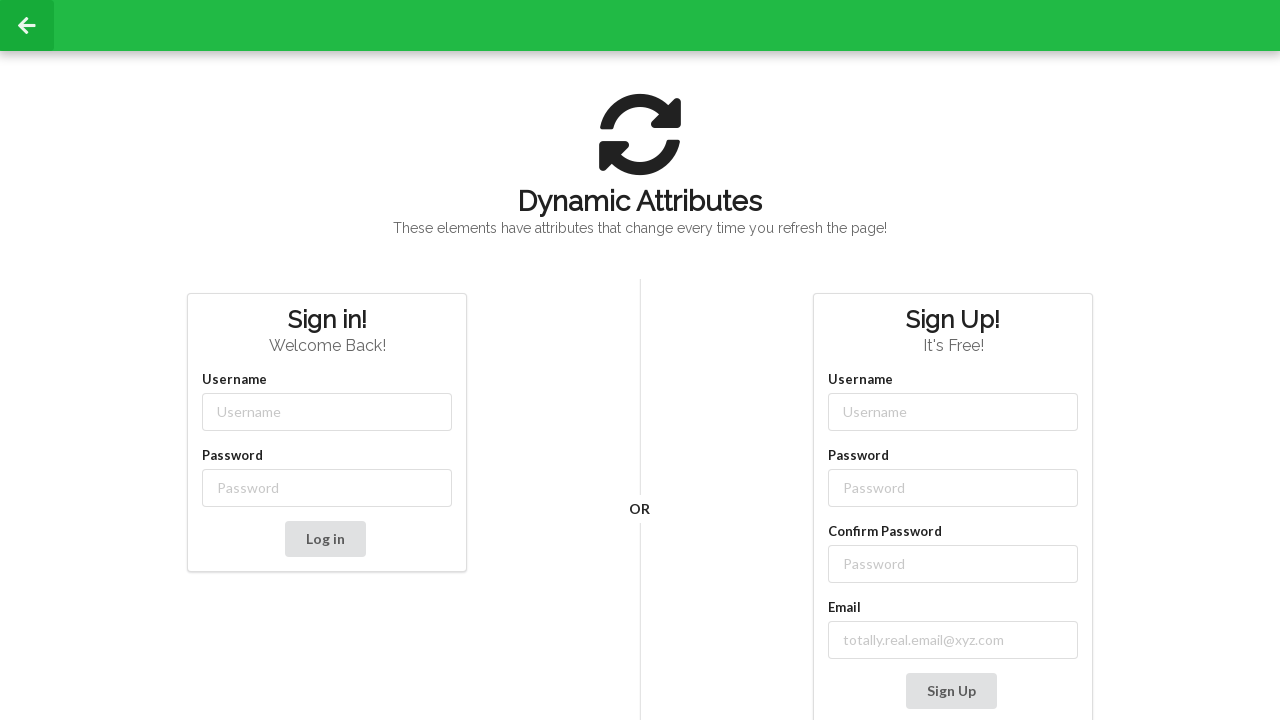

Filled username field with 'NewUser' on input[class*='-username']
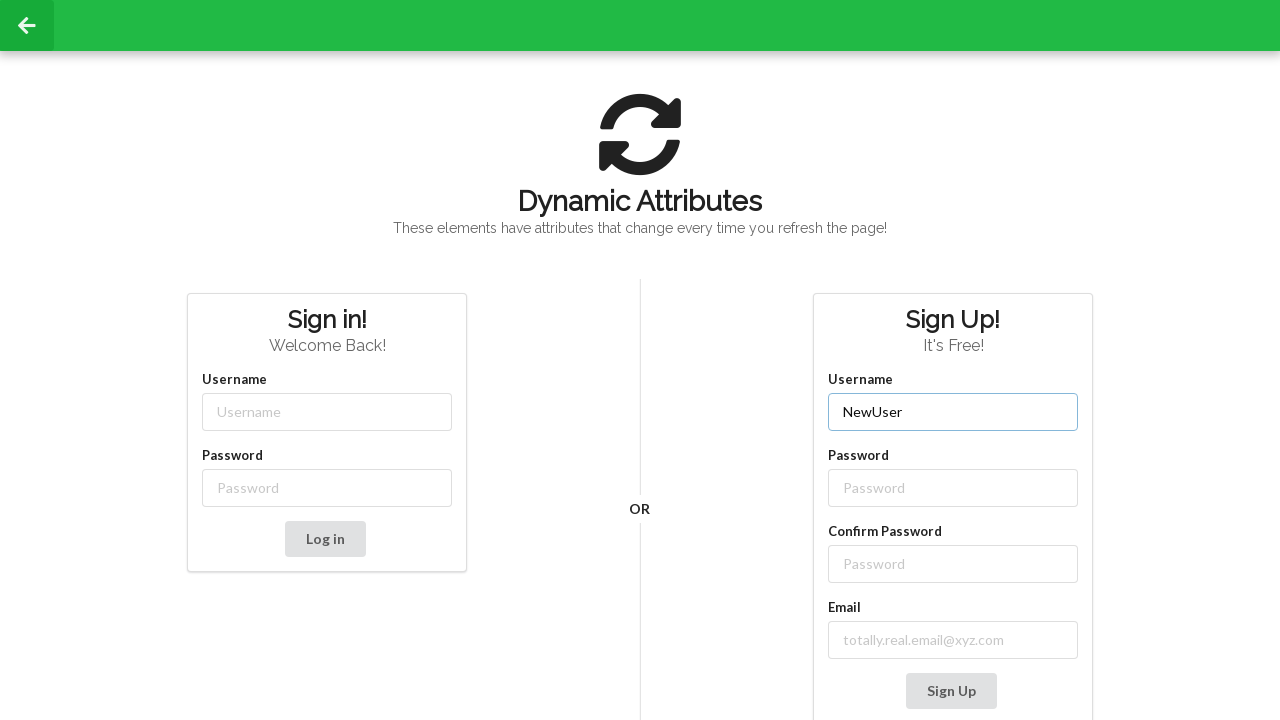

Filled password field with 'SecurePass123' on input[class*='-password']
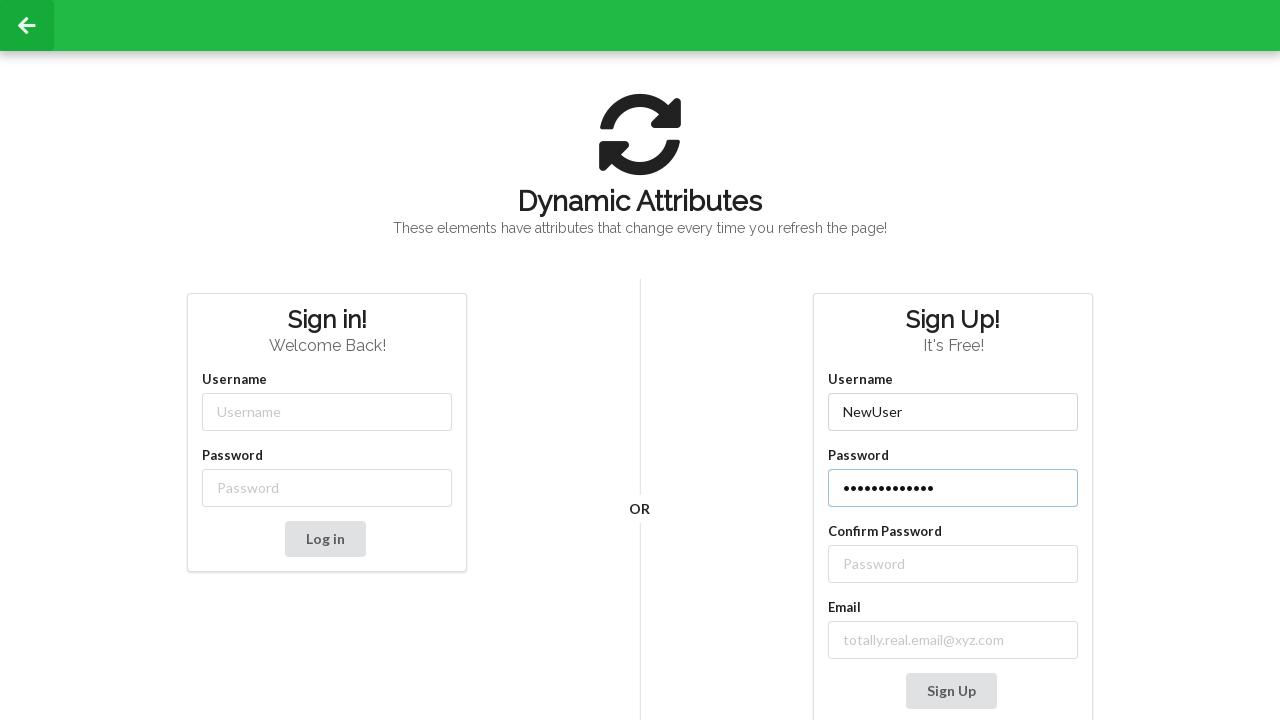

Filled confirm password field with 'SecurePass123' on //label[text()='Confirm Password']/following-sibling::input
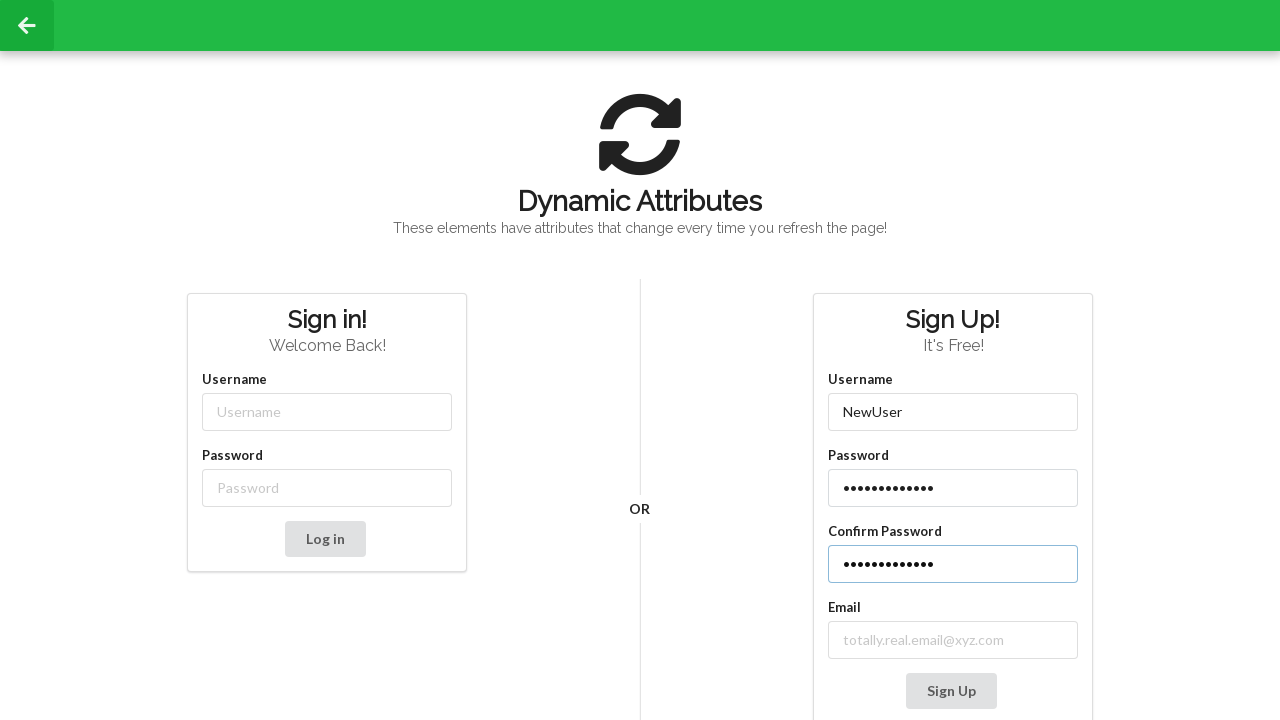

Filled email field with 'testuser@example.com' on //label[contains(text(), 'mail')]/following-sibling::input
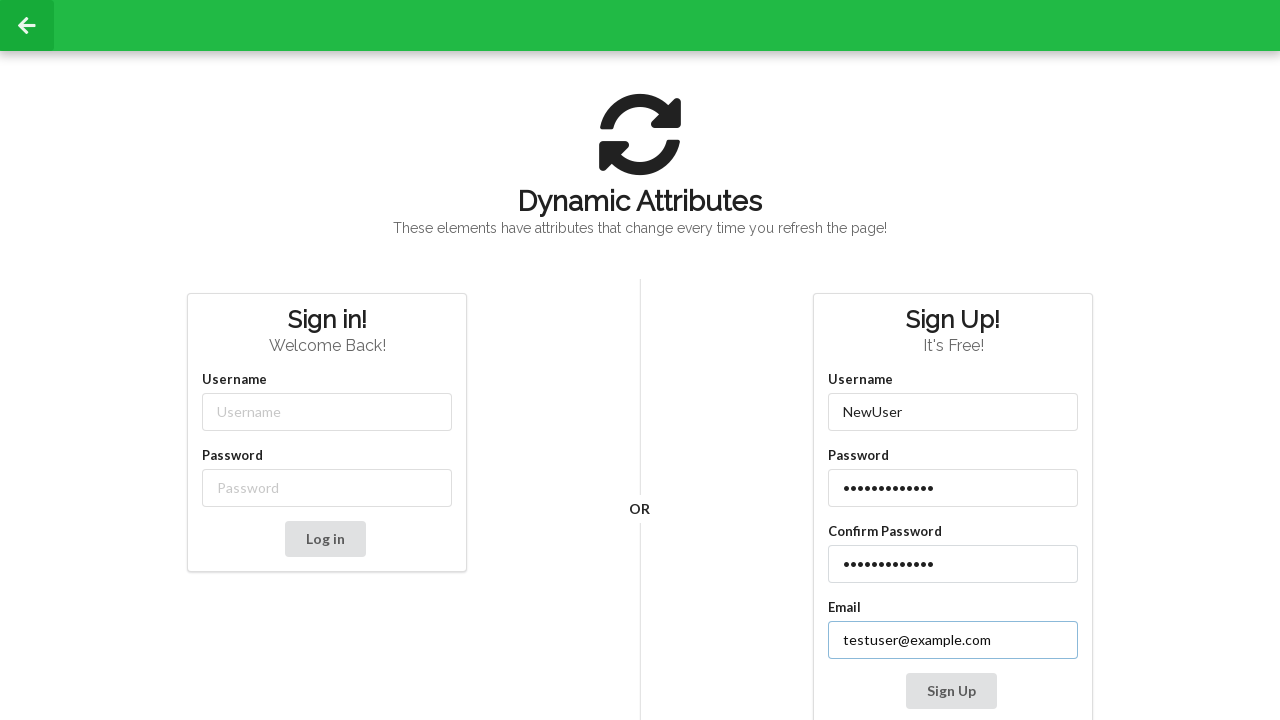

Clicked Sign Up button to submit the form at (951, 691) on xpath=//button[contains(text(), 'Sign Up')]
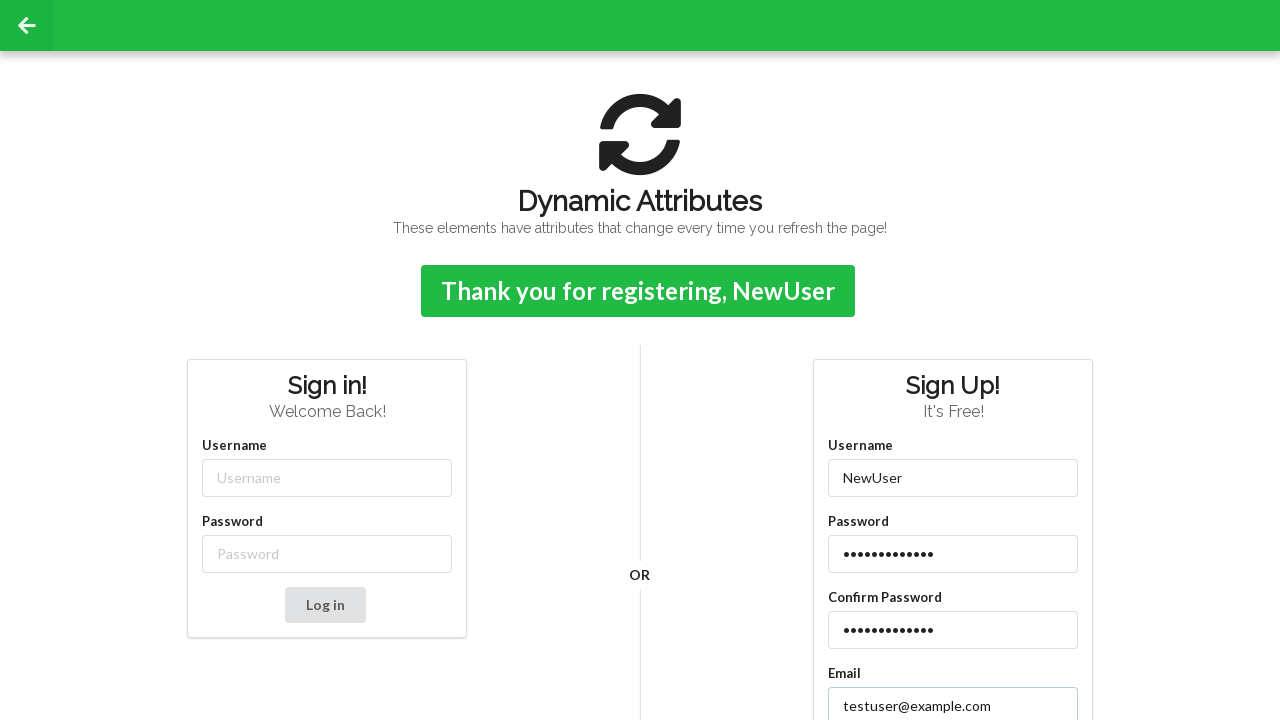

Confirmation message appeared on the page
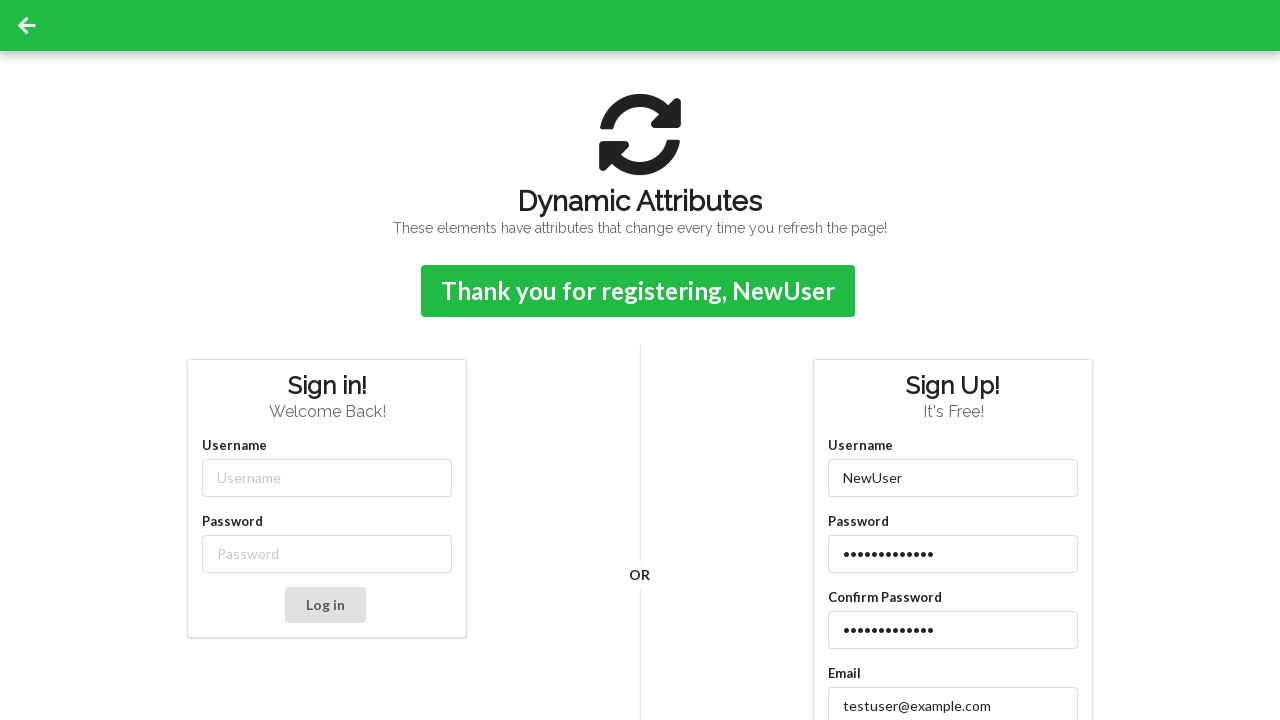

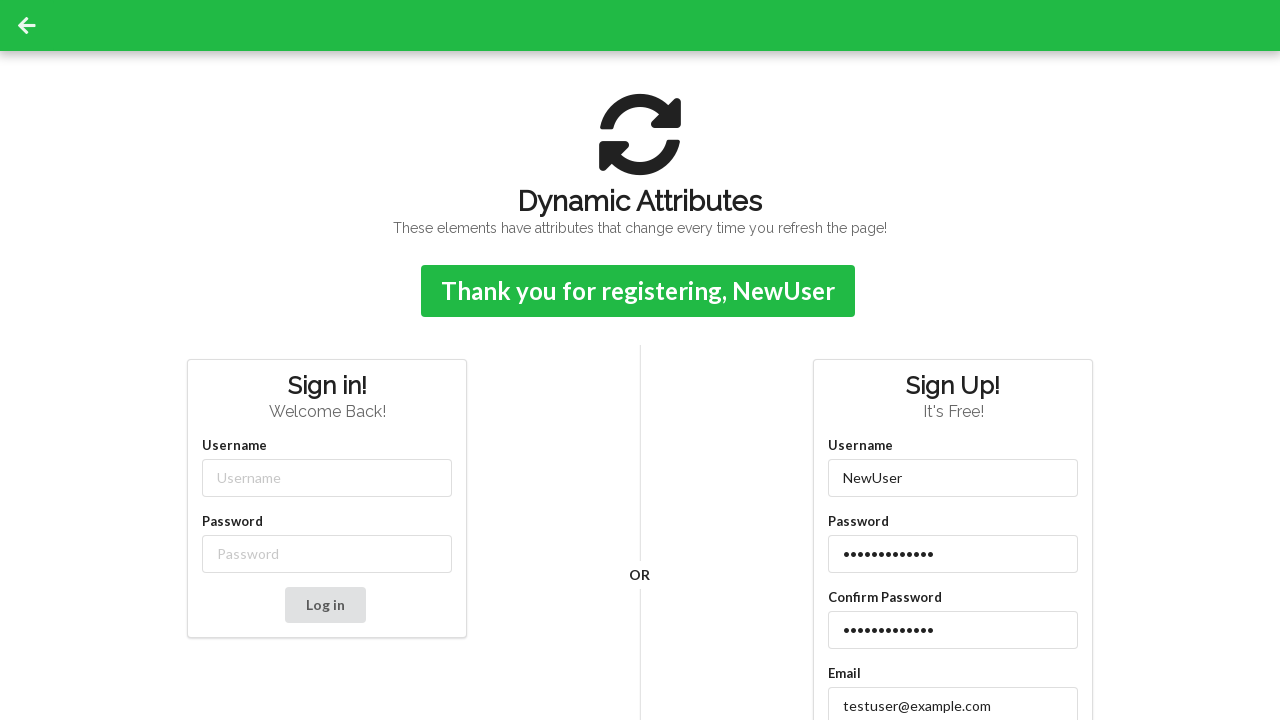